Tests the web form page by filling out various form elements including text input, password, textarea, dropdown, checkbox, radio buttons, and submitting the form

Starting URL: https://bonigarcia.dev/selenium-webdriver-java/web-form.html

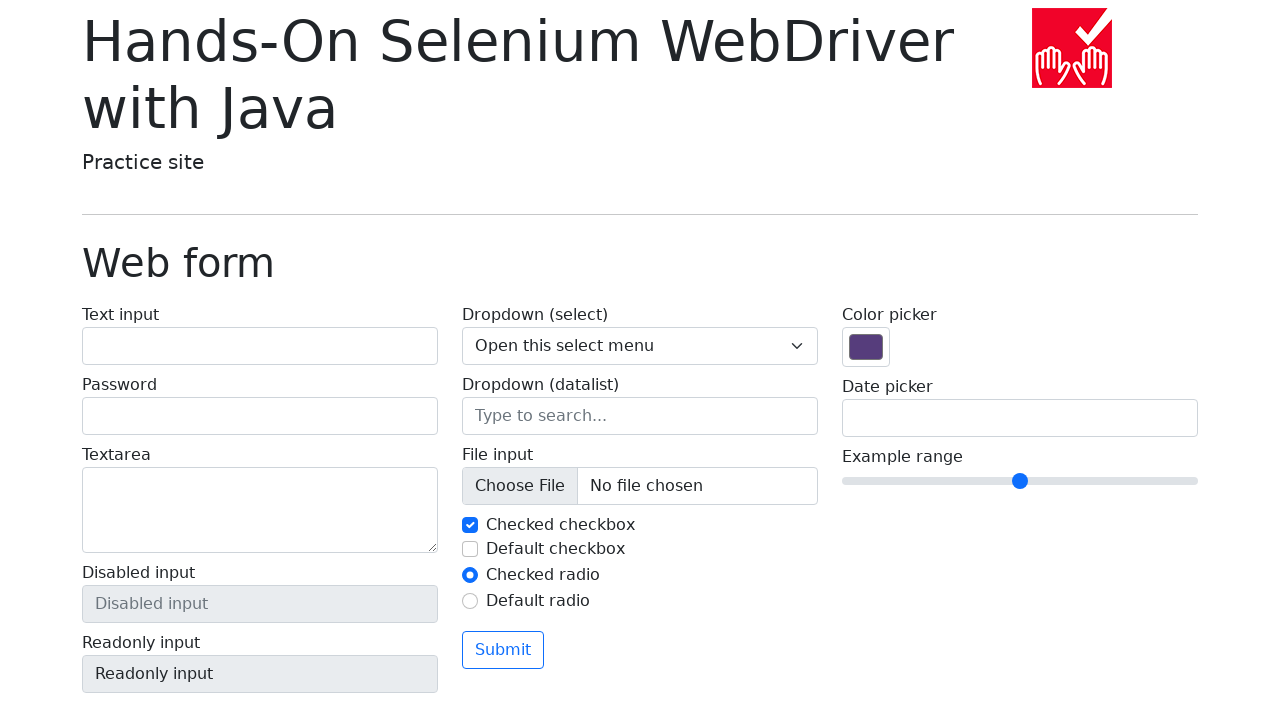

Waited for form to load
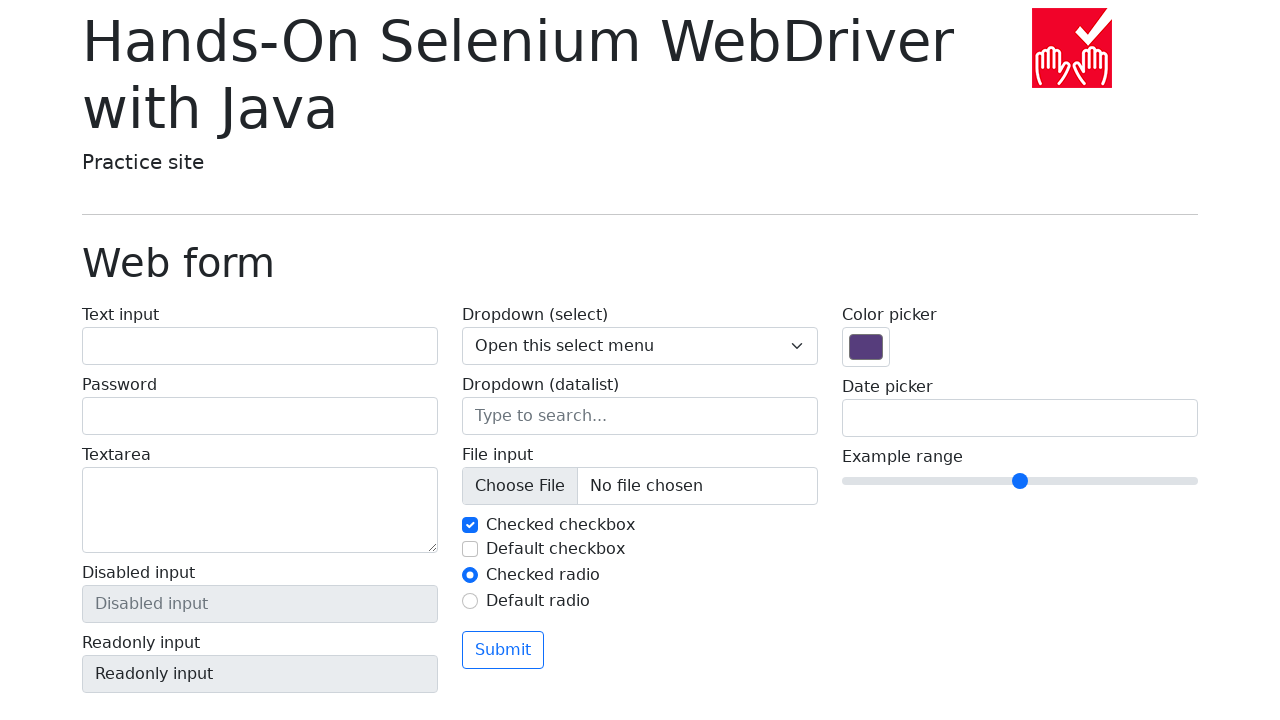

Filled text input field with 'Sample text input' on input[name='my-text']
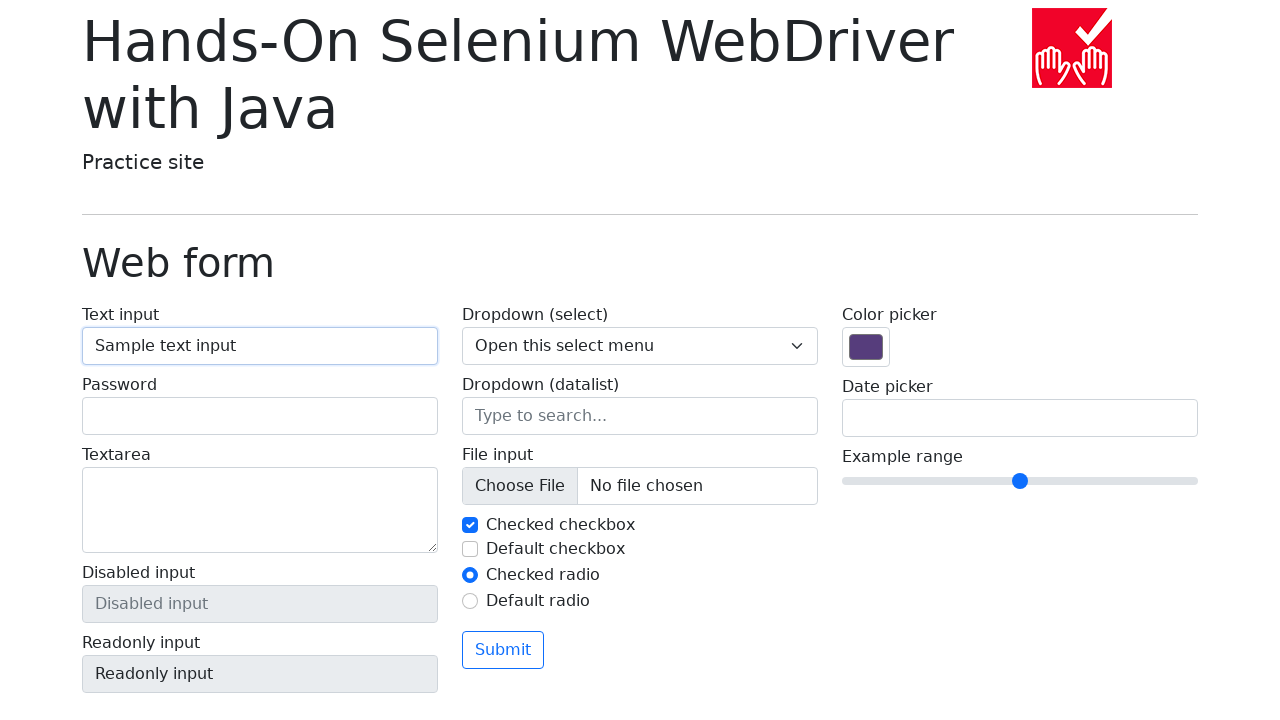

Filled password field with secret password on input[name='my-password']
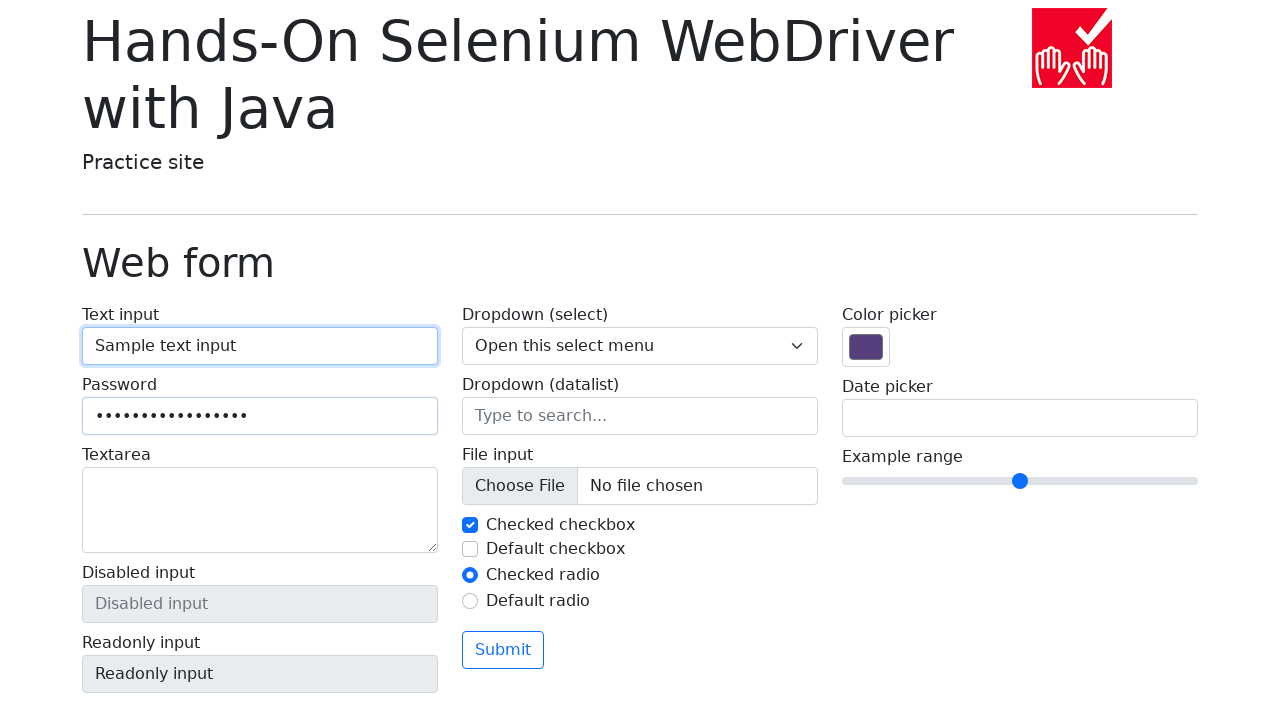

Filled textarea with test message on textarea[name='my-textarea']
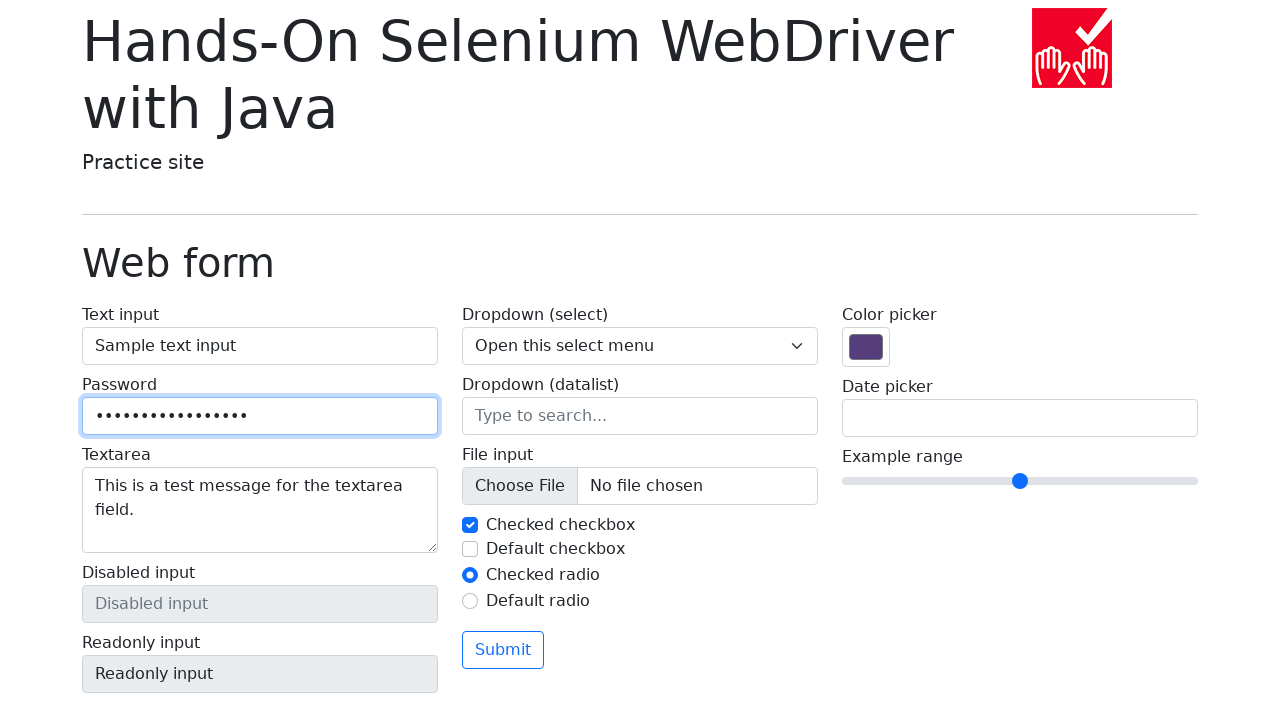

Selected option '2' from dropdown on select[name='my-select']
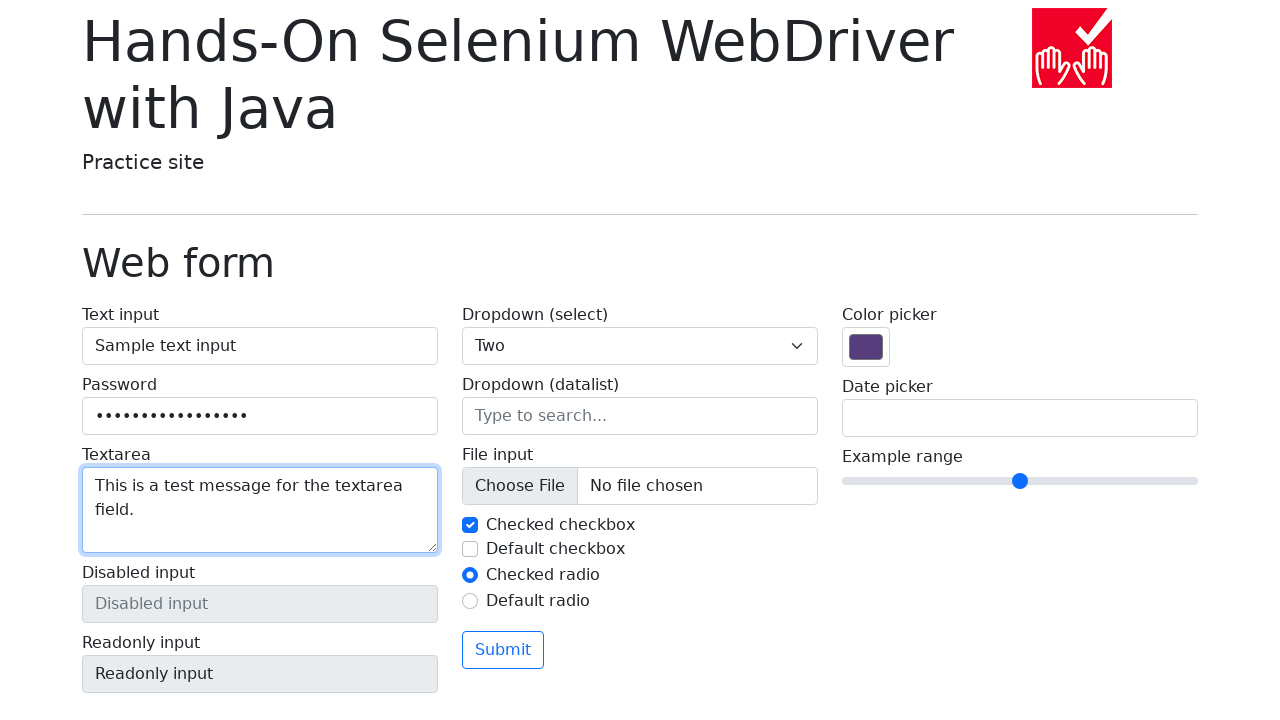

Filled datalist input with 'San Francisco' on input[name='my-datalist']
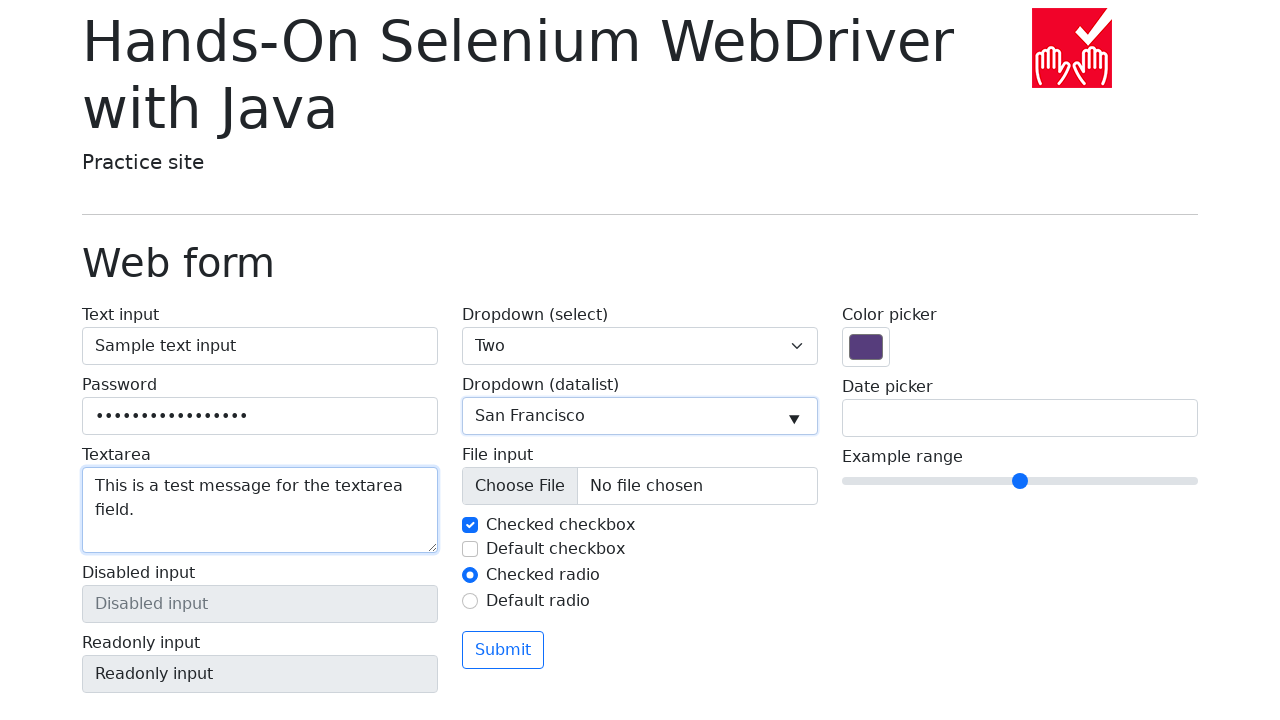

Checked the checkbox on input#my-check-1
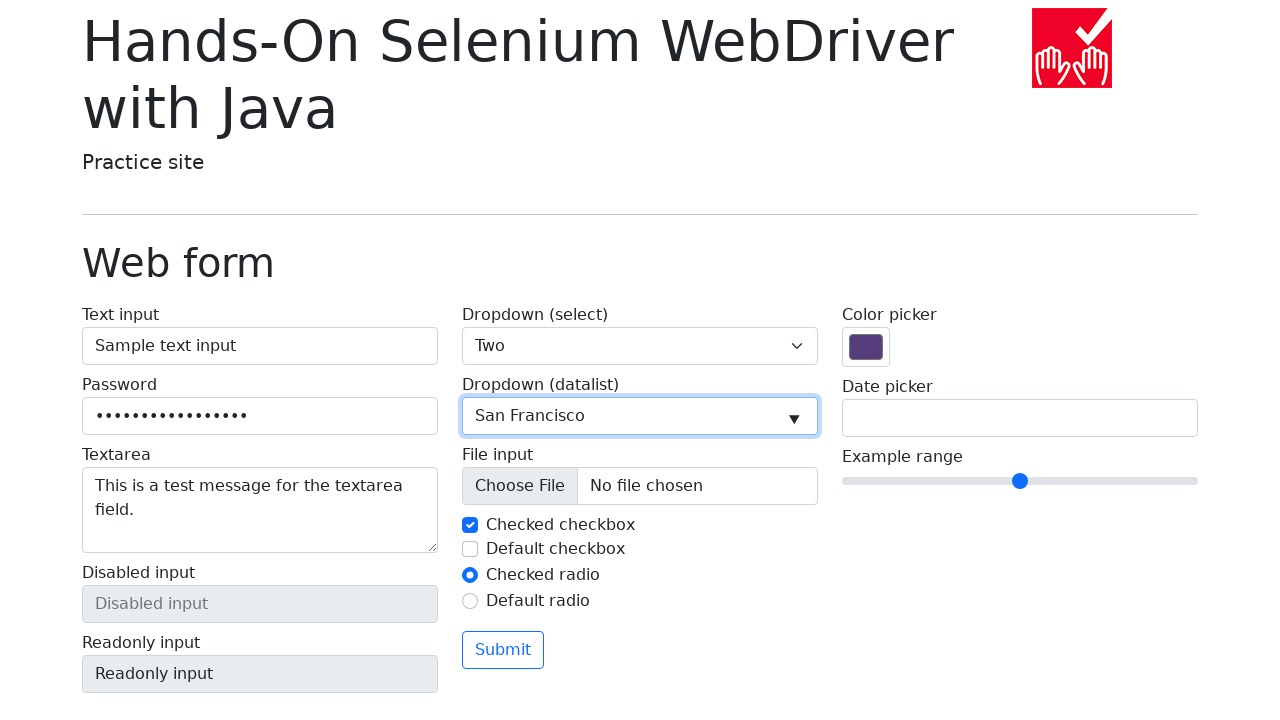

Selected radio button option 1 on input#my-radio-1
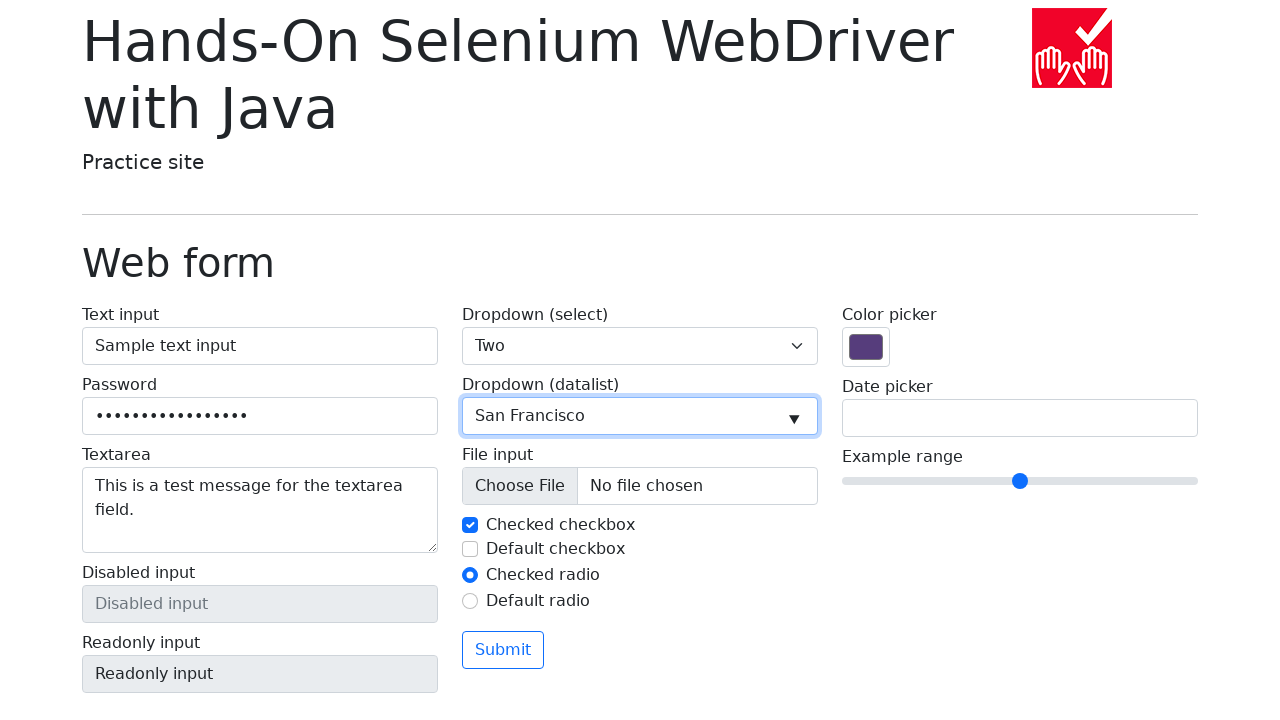

Clicked submit button at (503, 650) on button[type='submit']
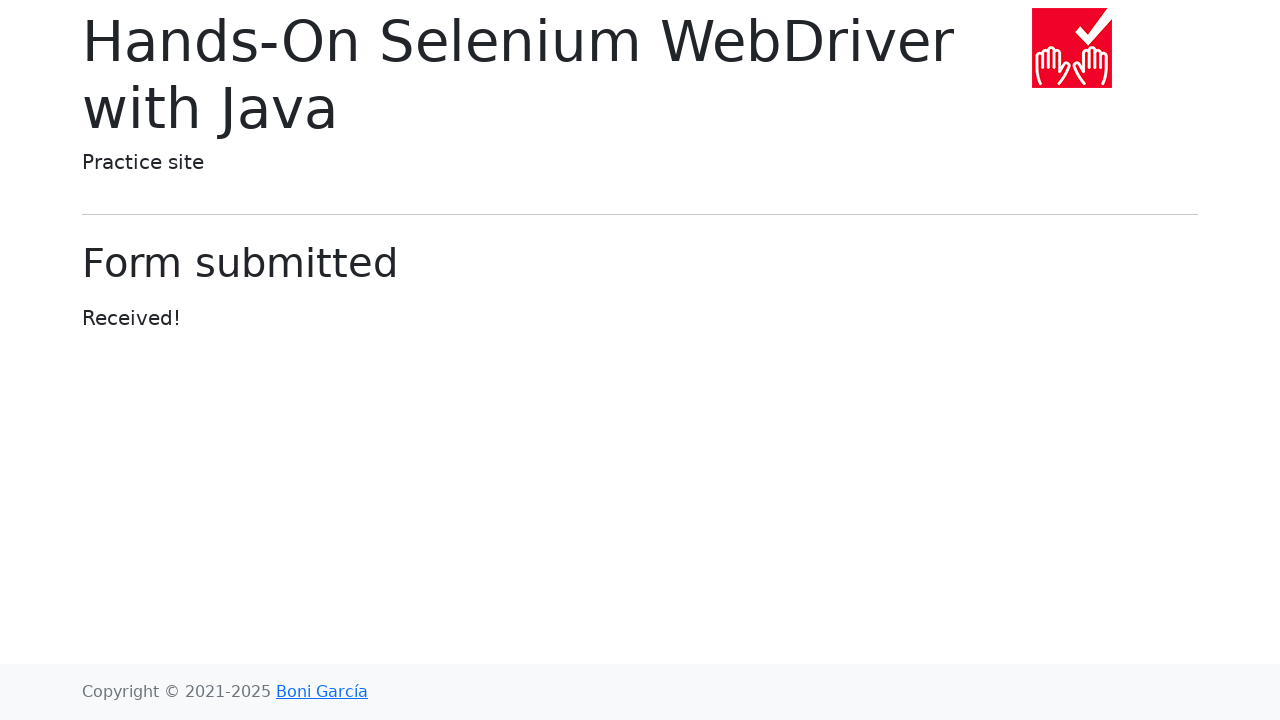

Form submission confirmed - success message appeared
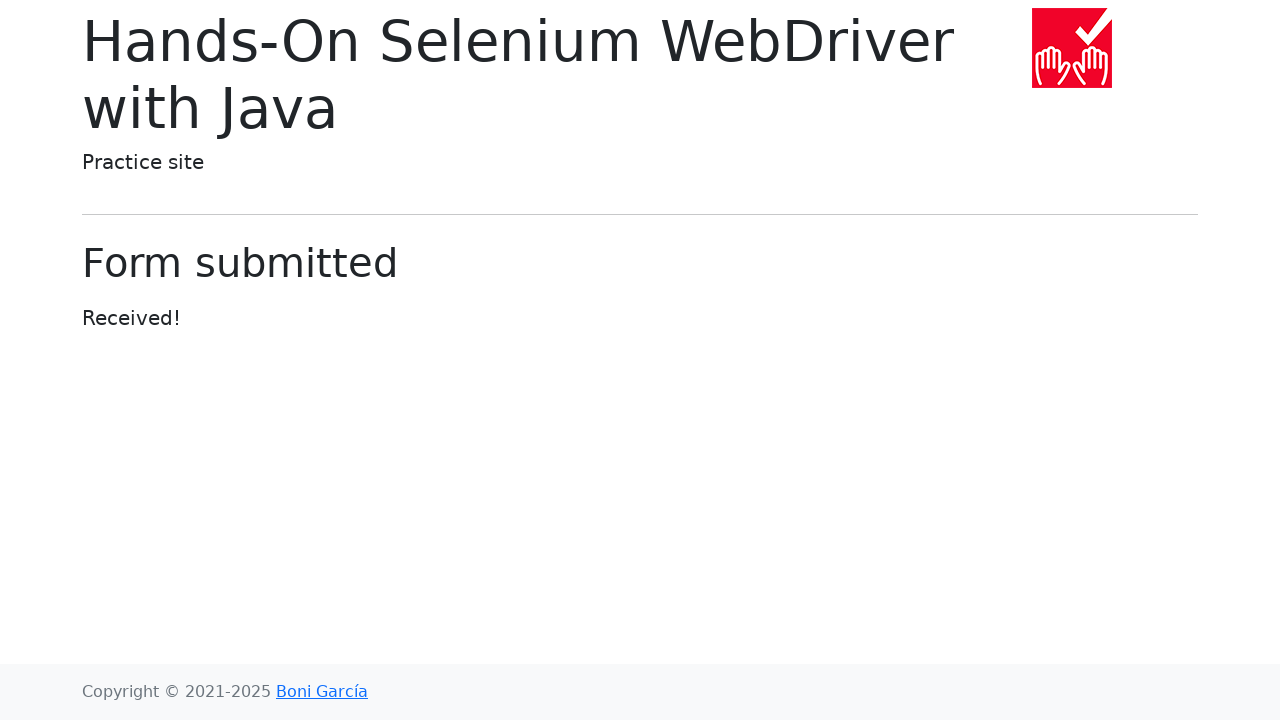

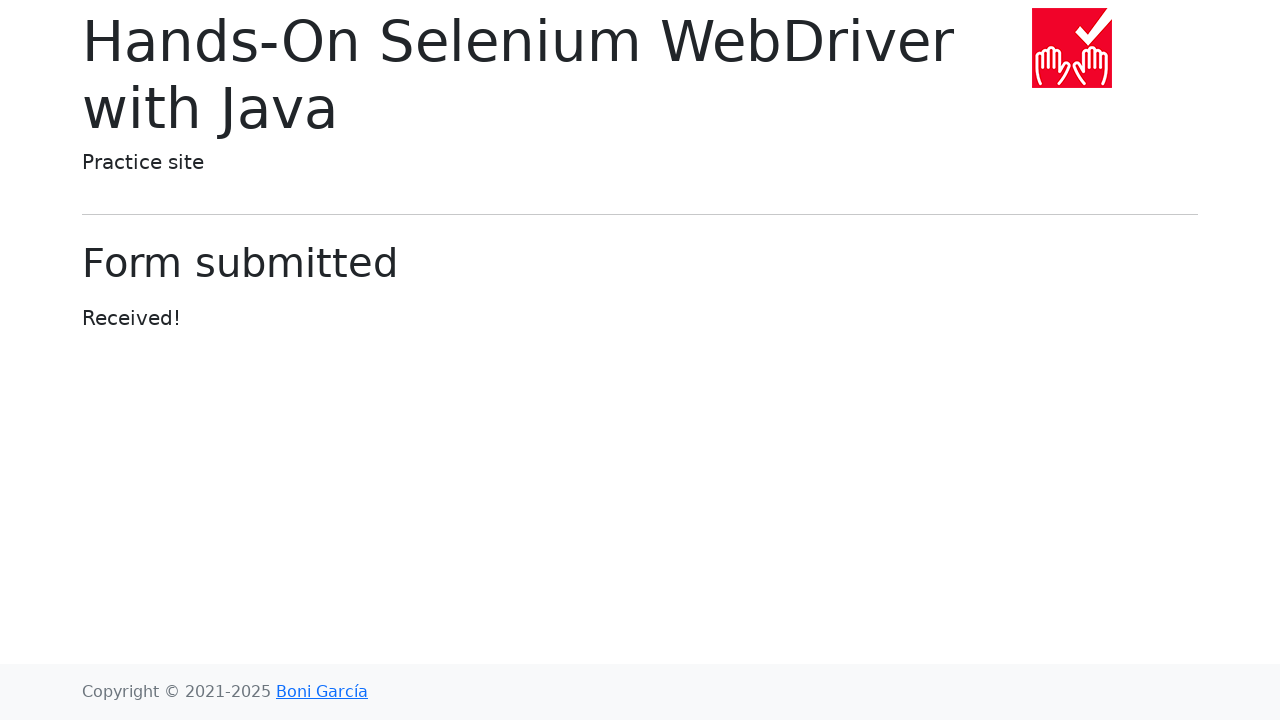